Tests clicking the Contact button in the navbar

Starting URL: https://www.demoblaze.com/index.html

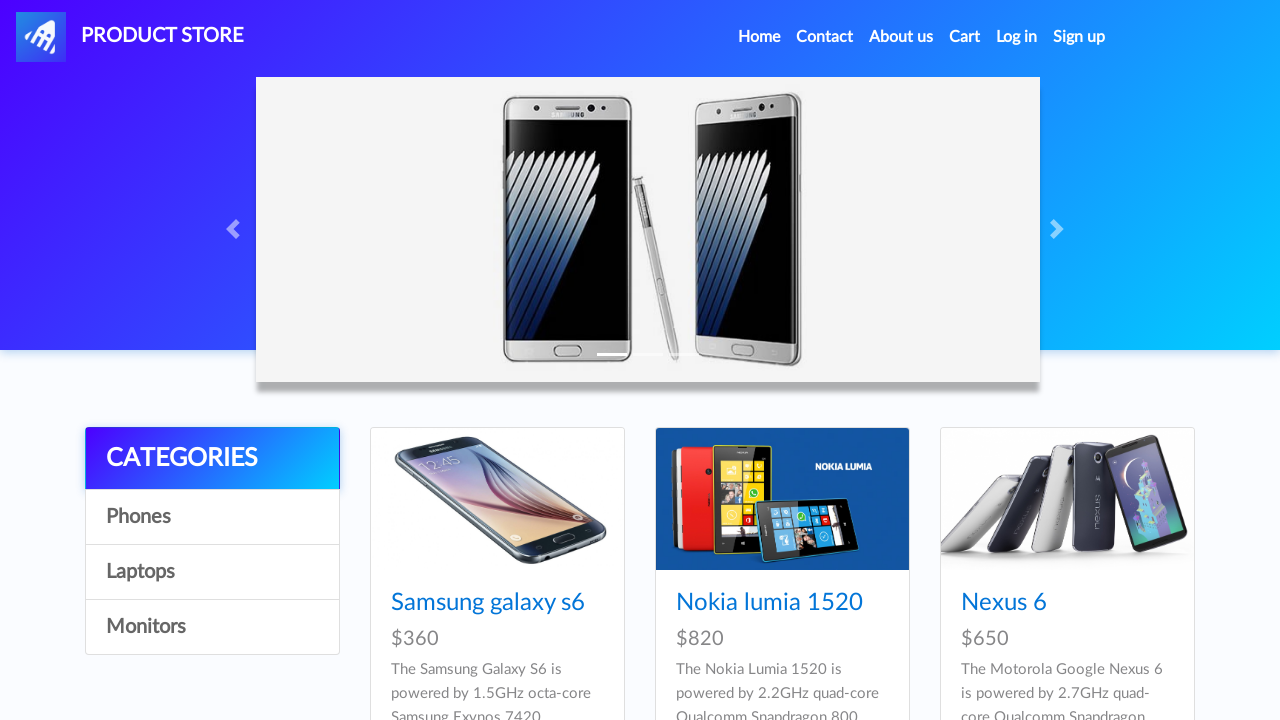

Navigated to https://www.demoblaze.com/index.html
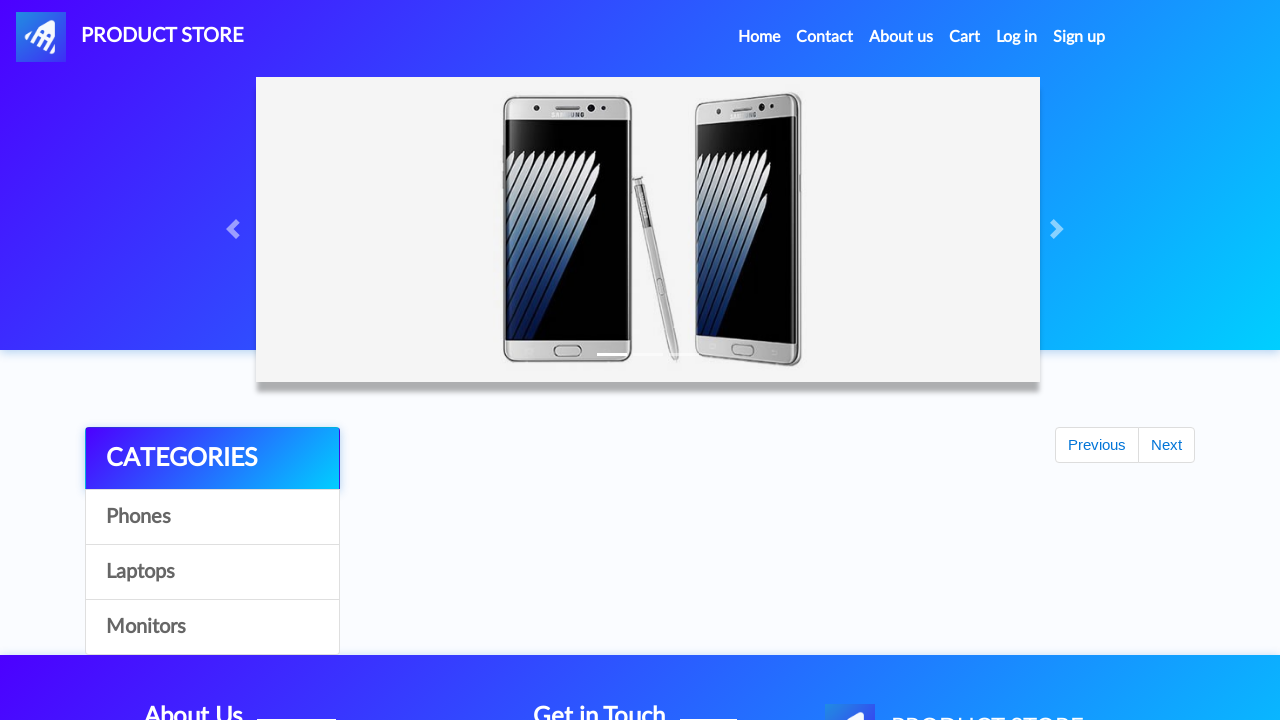

Clicked Contact button in navbar at (825, 37) on xpath=/html[1]/body[1]/nav[1]/div[1]/ul[1]/li[2]/a[1]
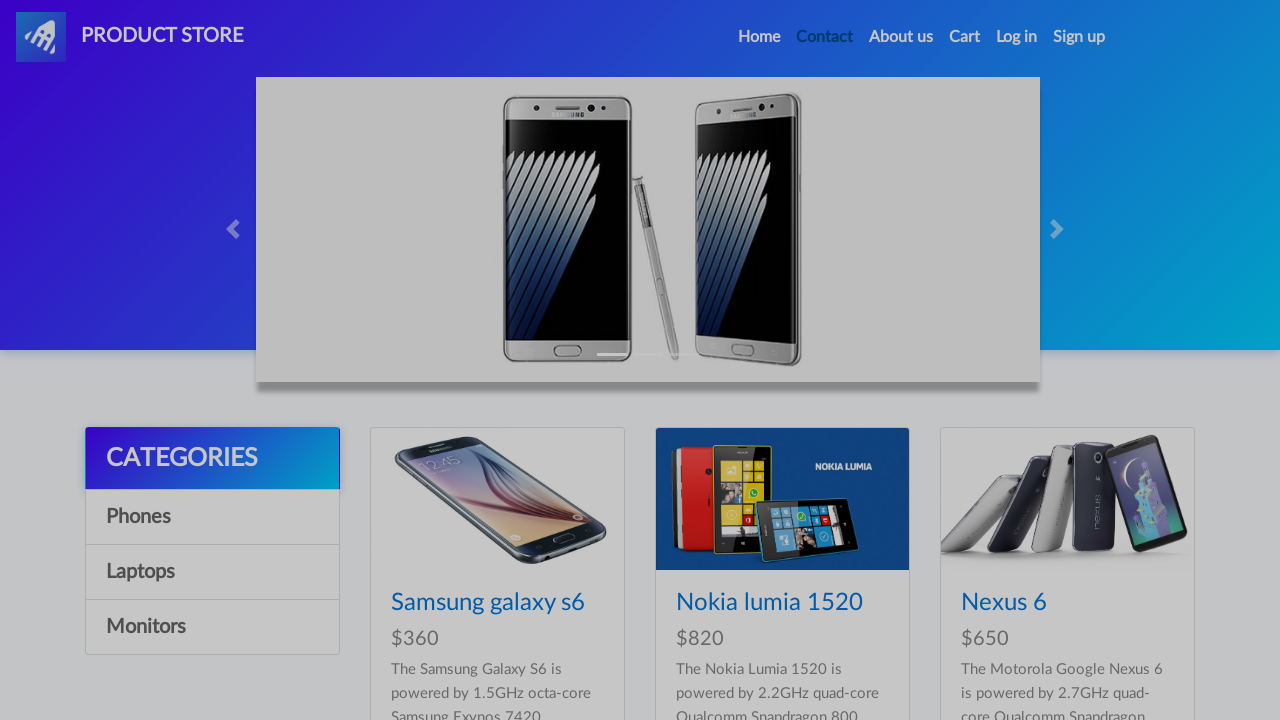

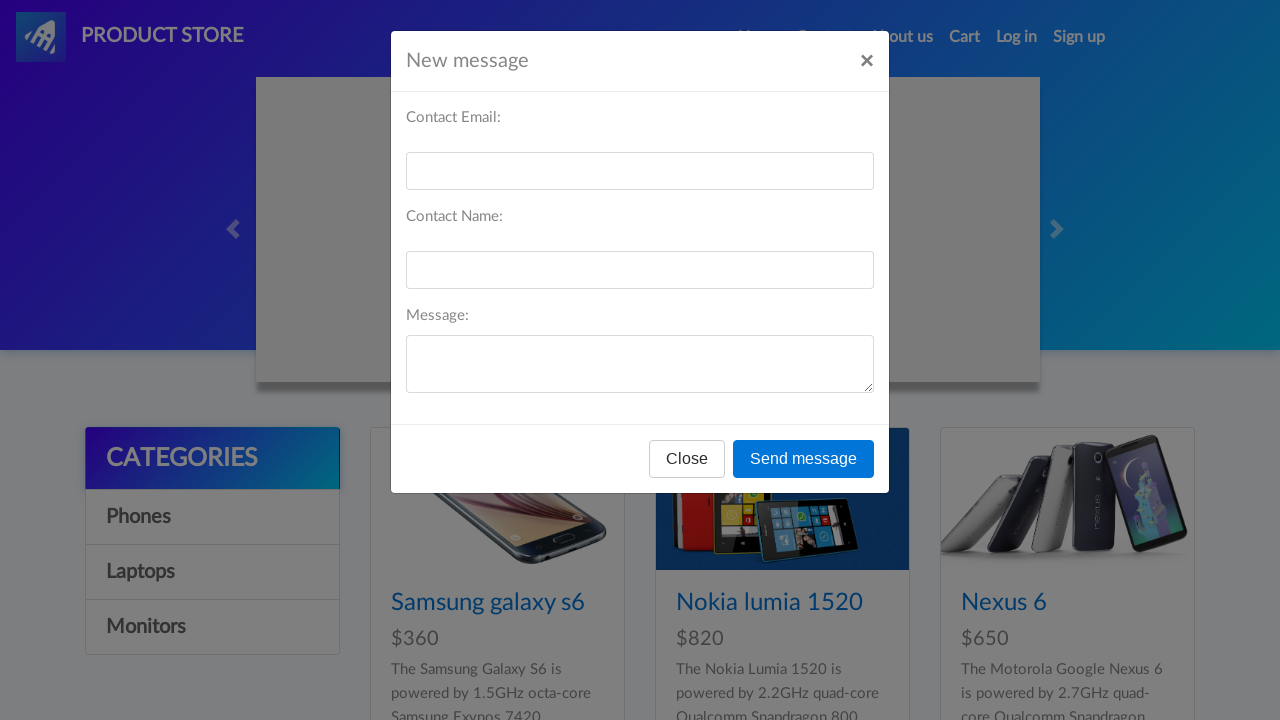